Tests context menu (right-click) functionality on a designated hotspot area

Starting URL: https://the-internet.herokuapp.com/

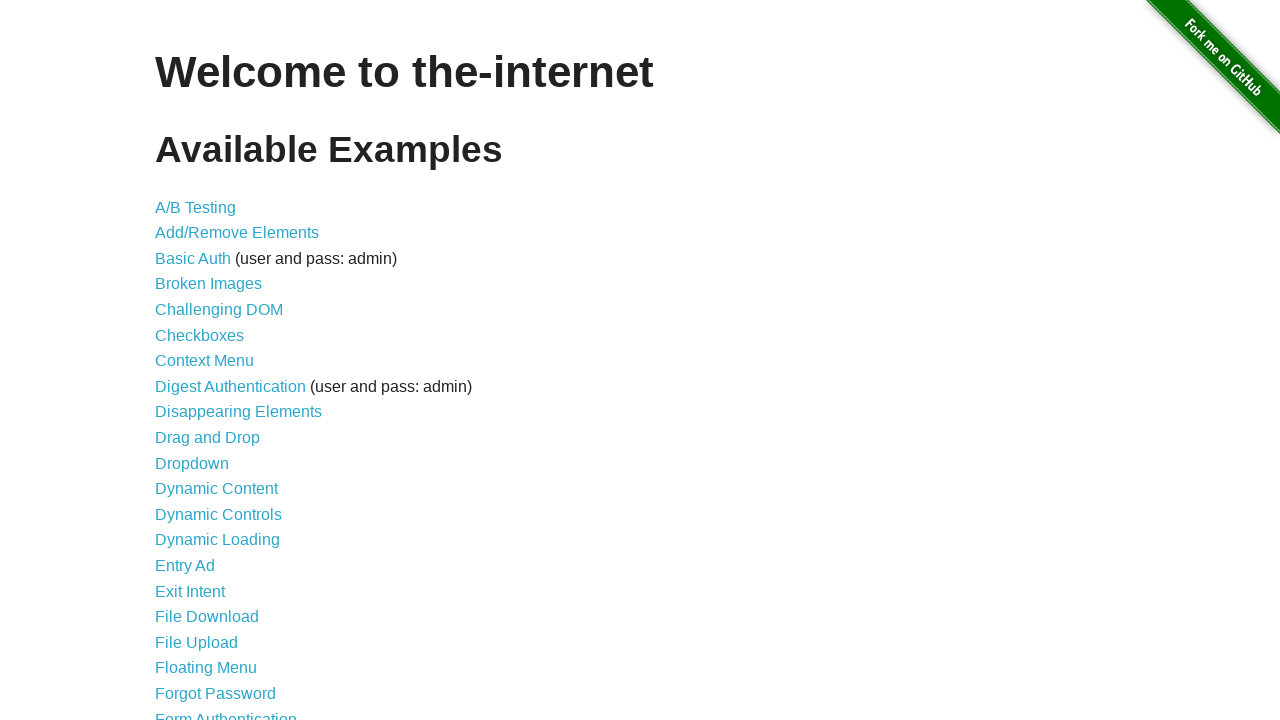

Navigated to Context Menu page at (204, 361) on a:text('Context Menu')
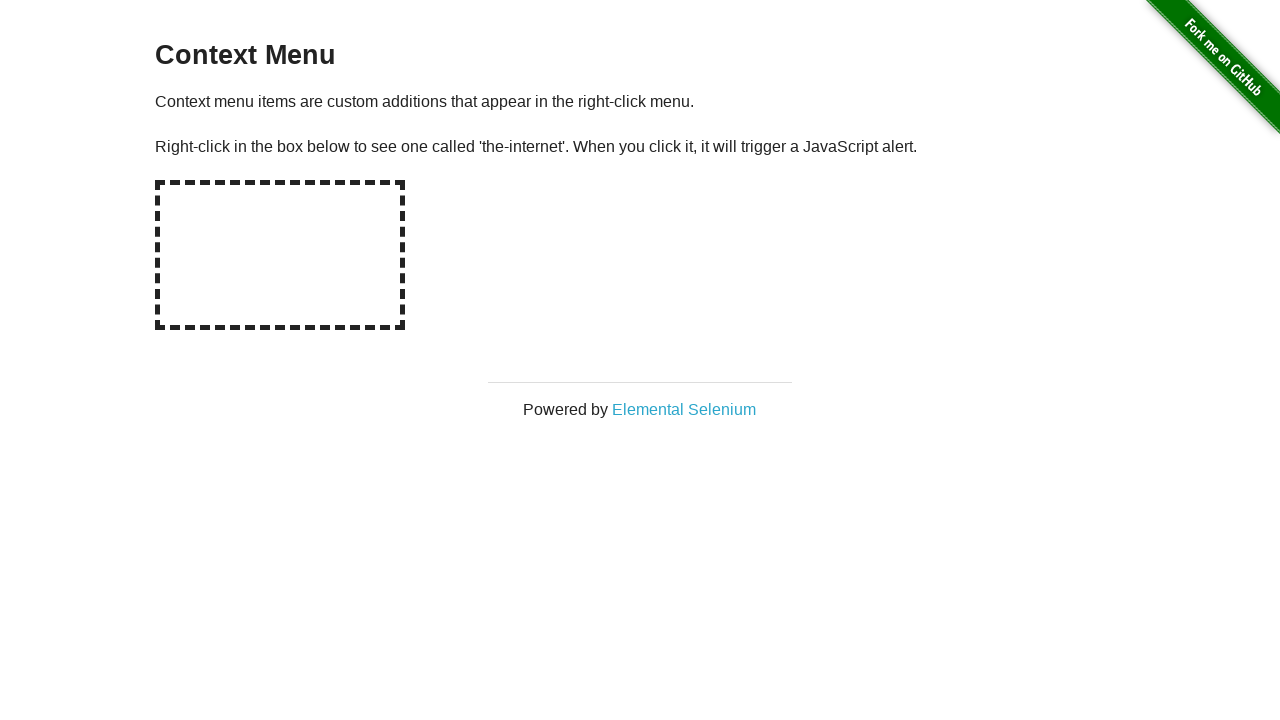

Right-clicked on the hot-spot area to trigger context menu at (280, 255) on #hot-spot
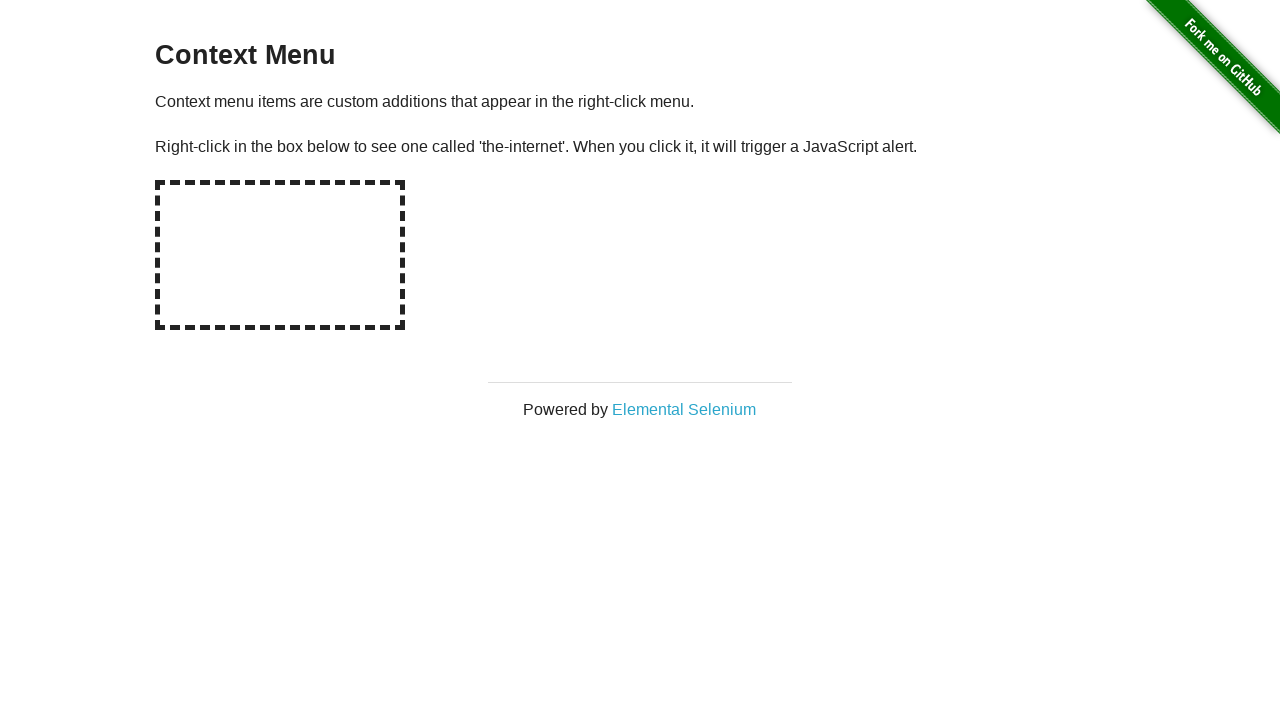

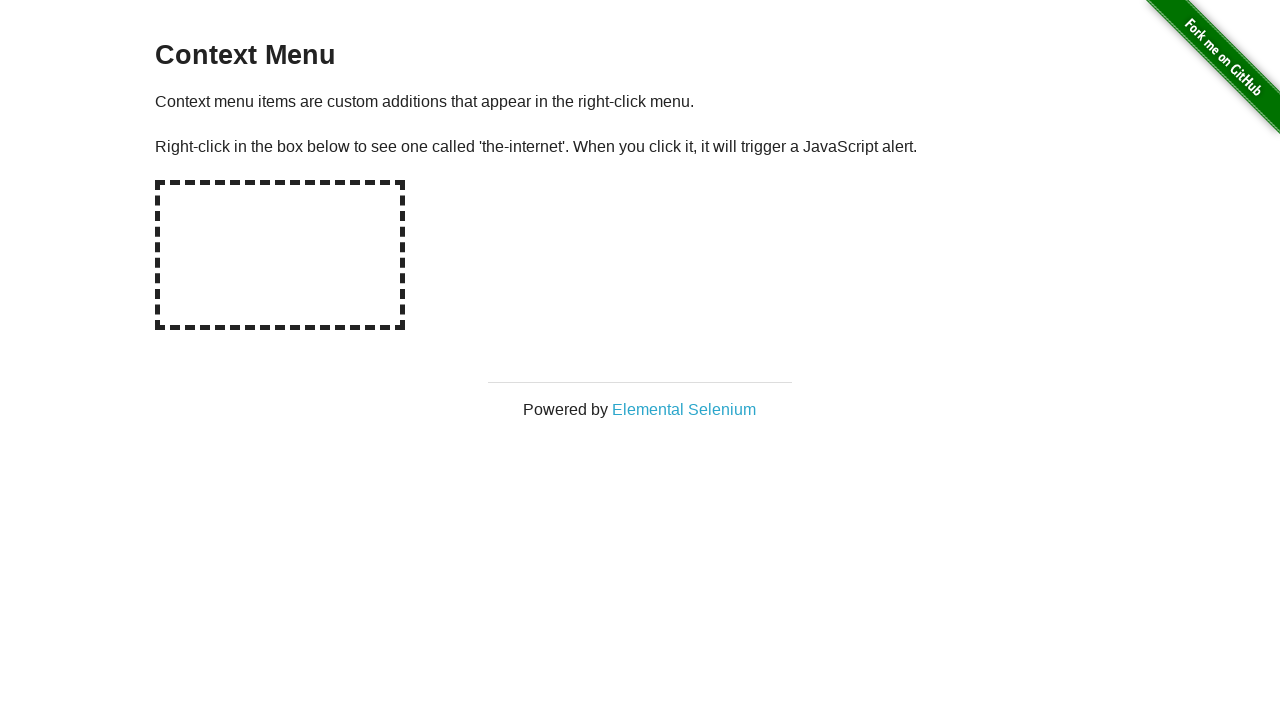